Tests dynamic content loading by clicking a start button and waiting for hidden content to become visible

Starting URL: https://the-internet.herokuapp.com/dynamic_loading/1

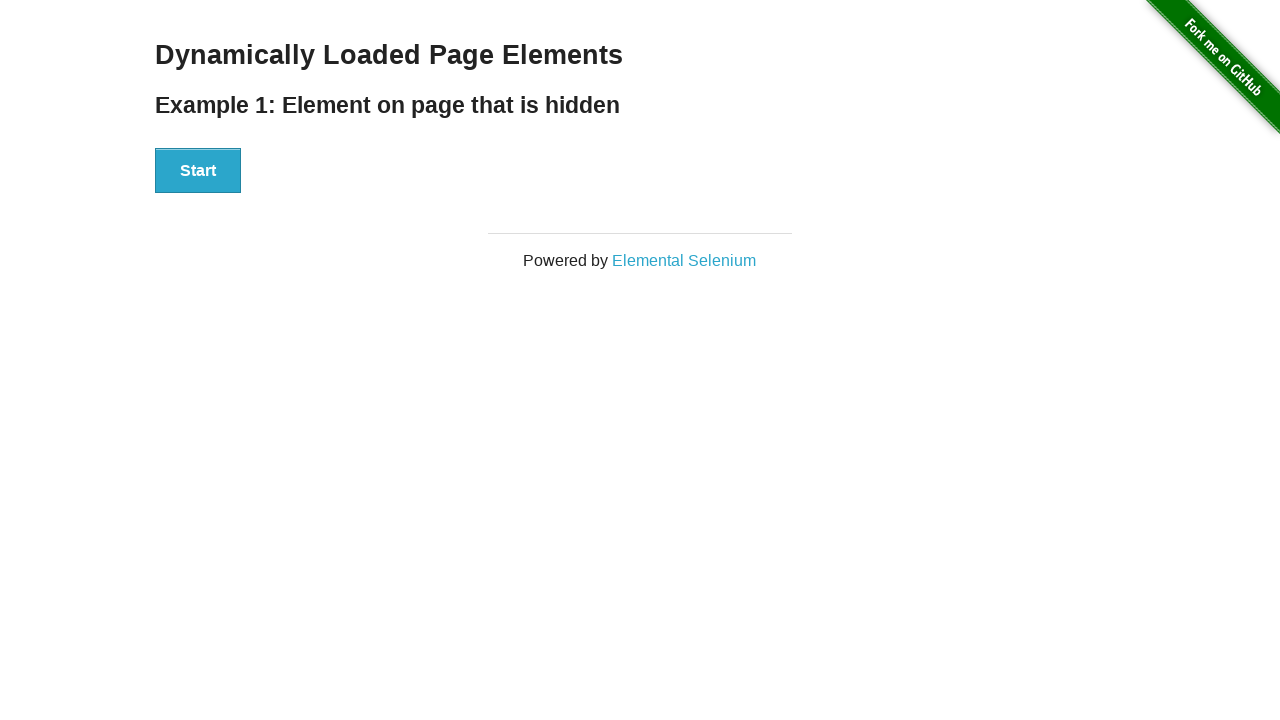

Clicked Start button to trigger dynamic content loading at (198, 171) on xpath=//button[.='Start']
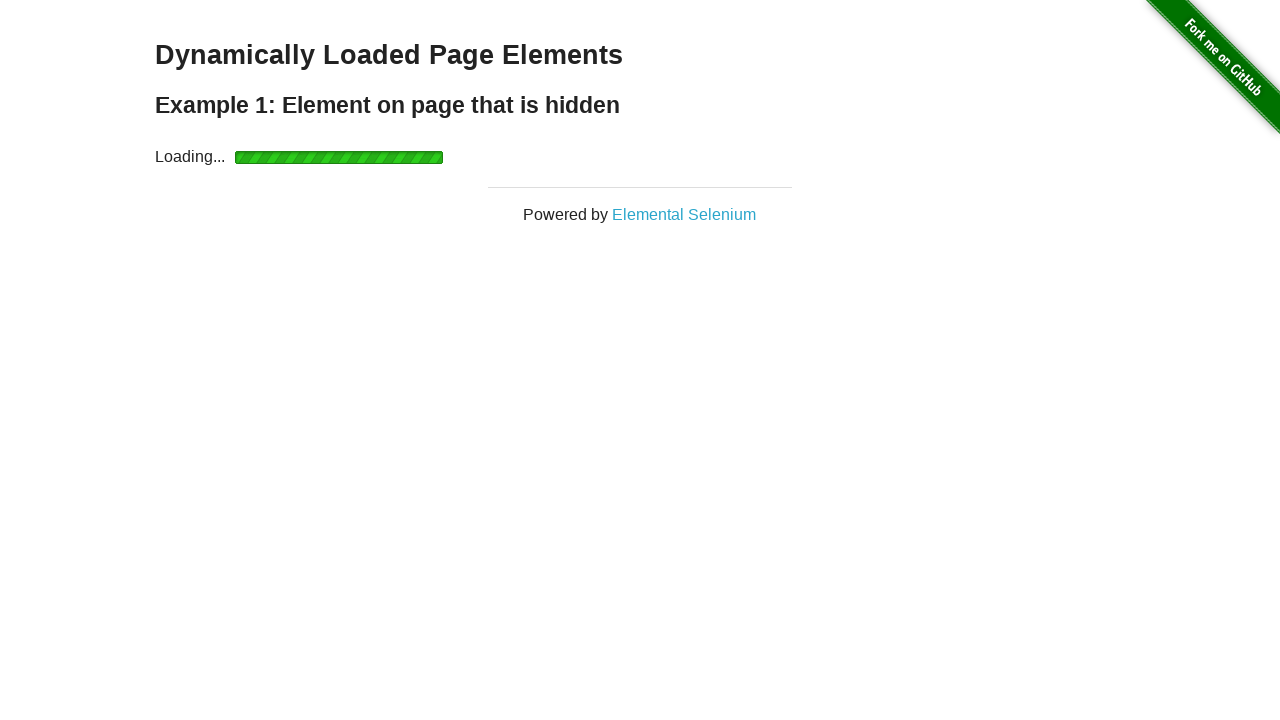

Waited for dynamically loaded content to become visible
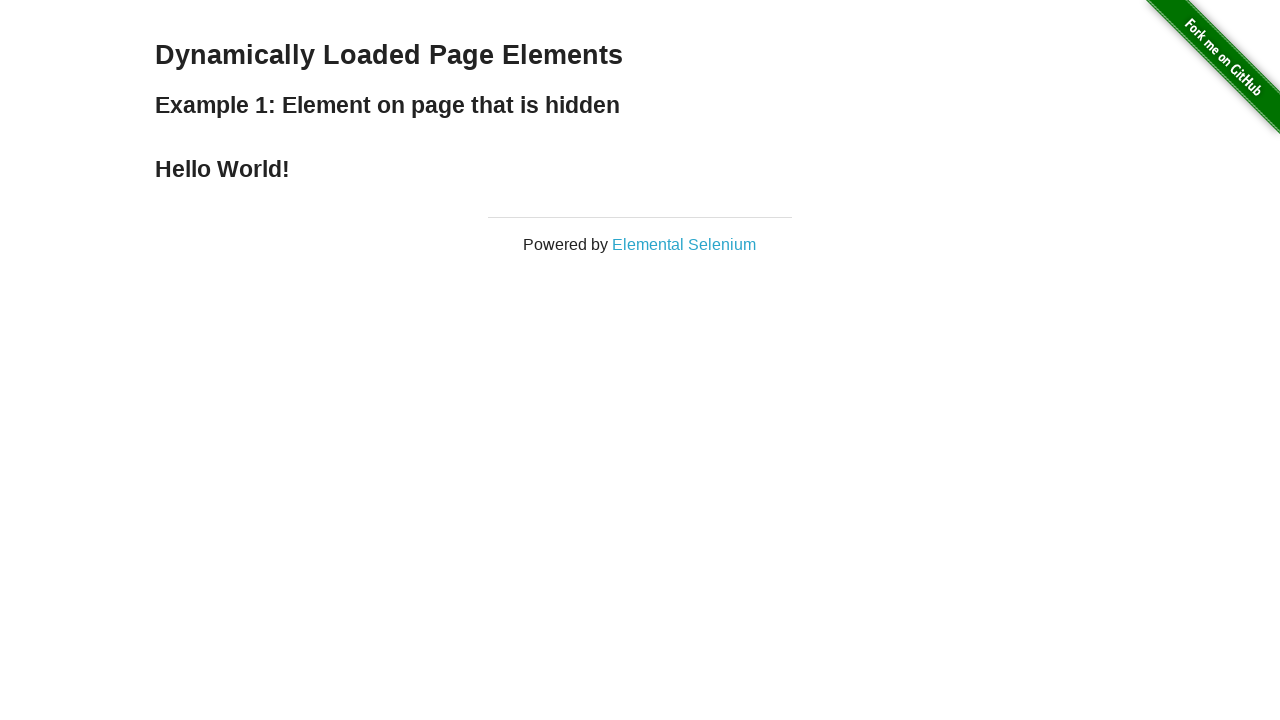

Retrieved text content from finish element: 
    Hello World!
  
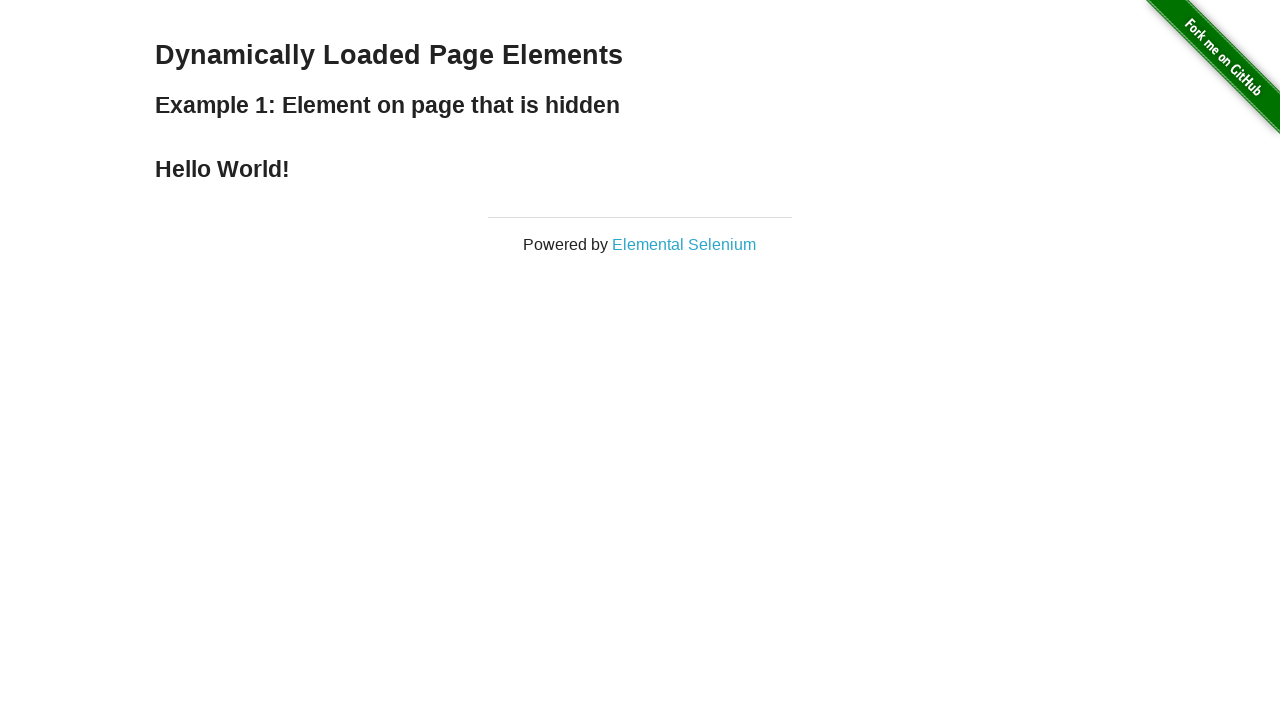

Printed finish text to console
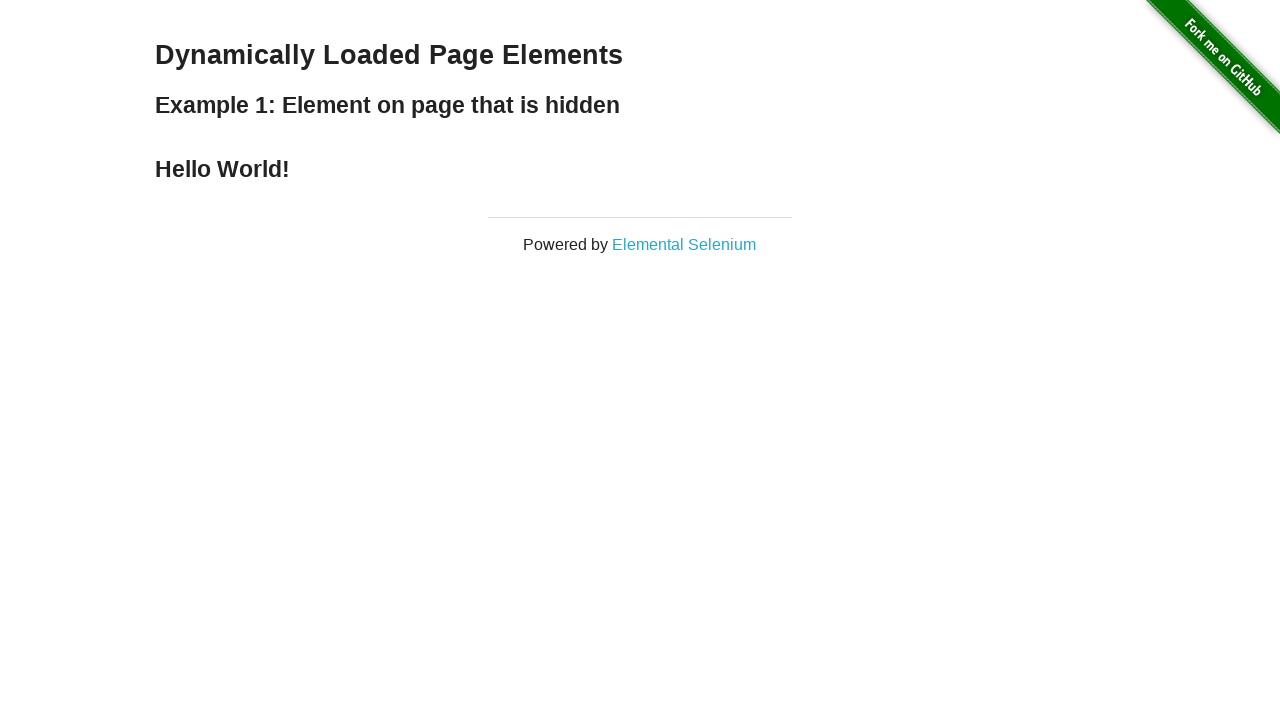

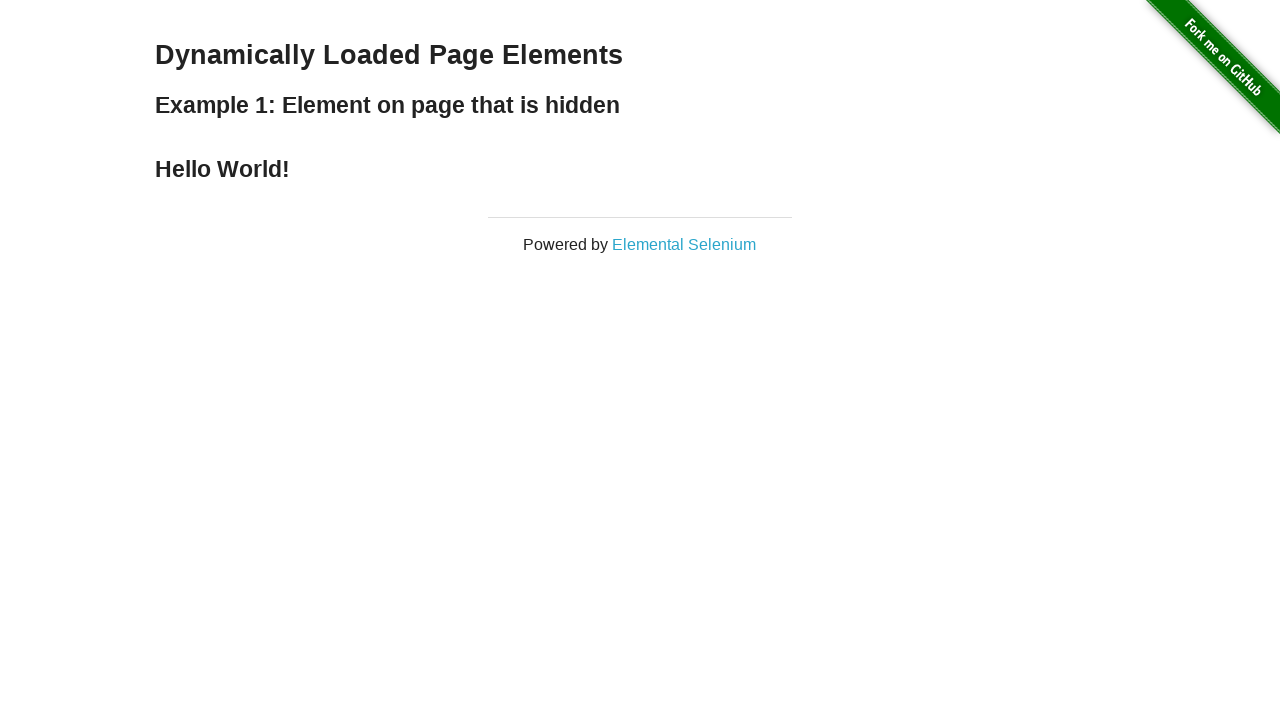